Tests add/remove element functionality by clicking Add Element button, verifying Delete button appears, clicking Delete button, and verifying the page heading is still visible

Starting URL: https://the-internet.herokuapp.com/add_remove_elements/

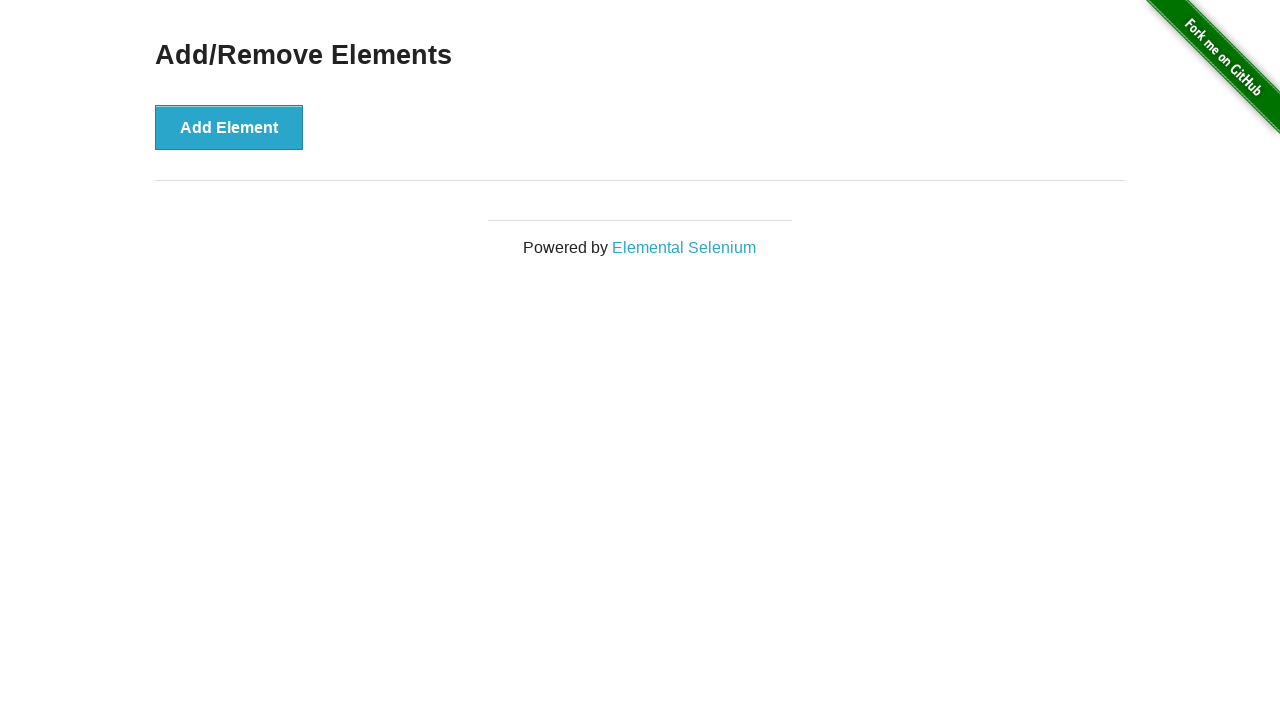

Clicked Add Element button at (229, 127) on xpath=//button[@onclick='addElement()']
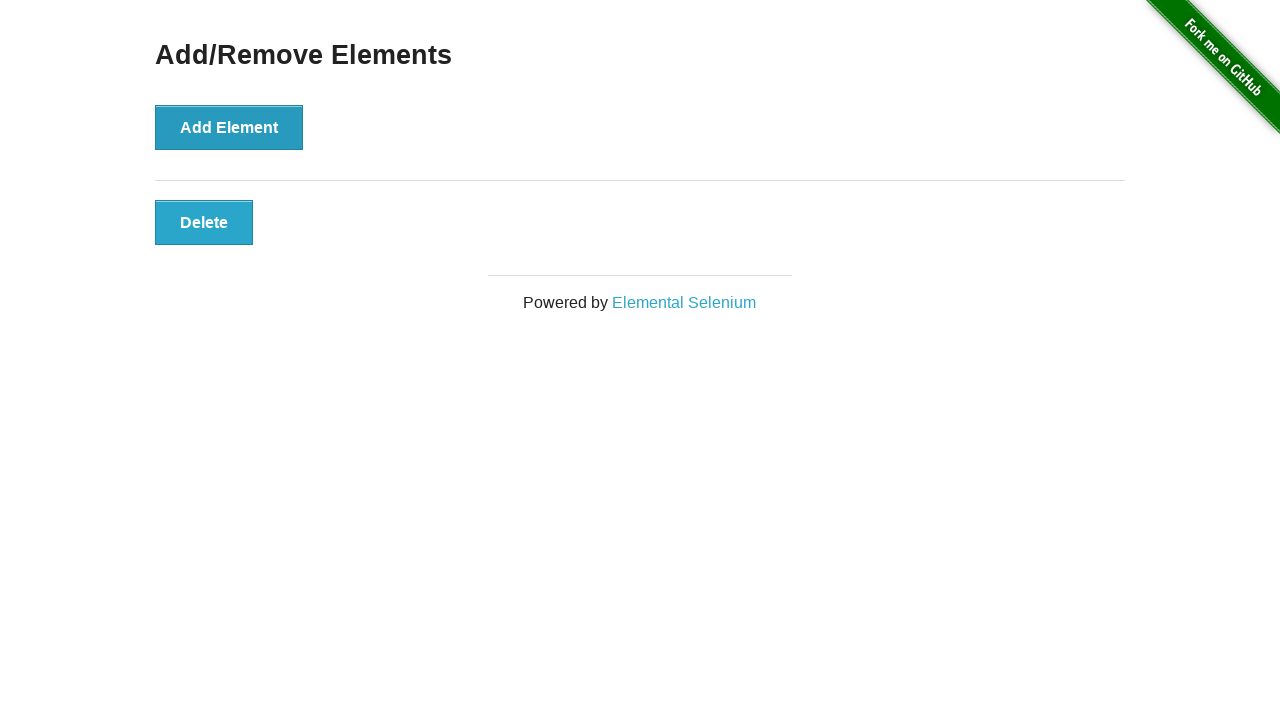

Located Delete button element
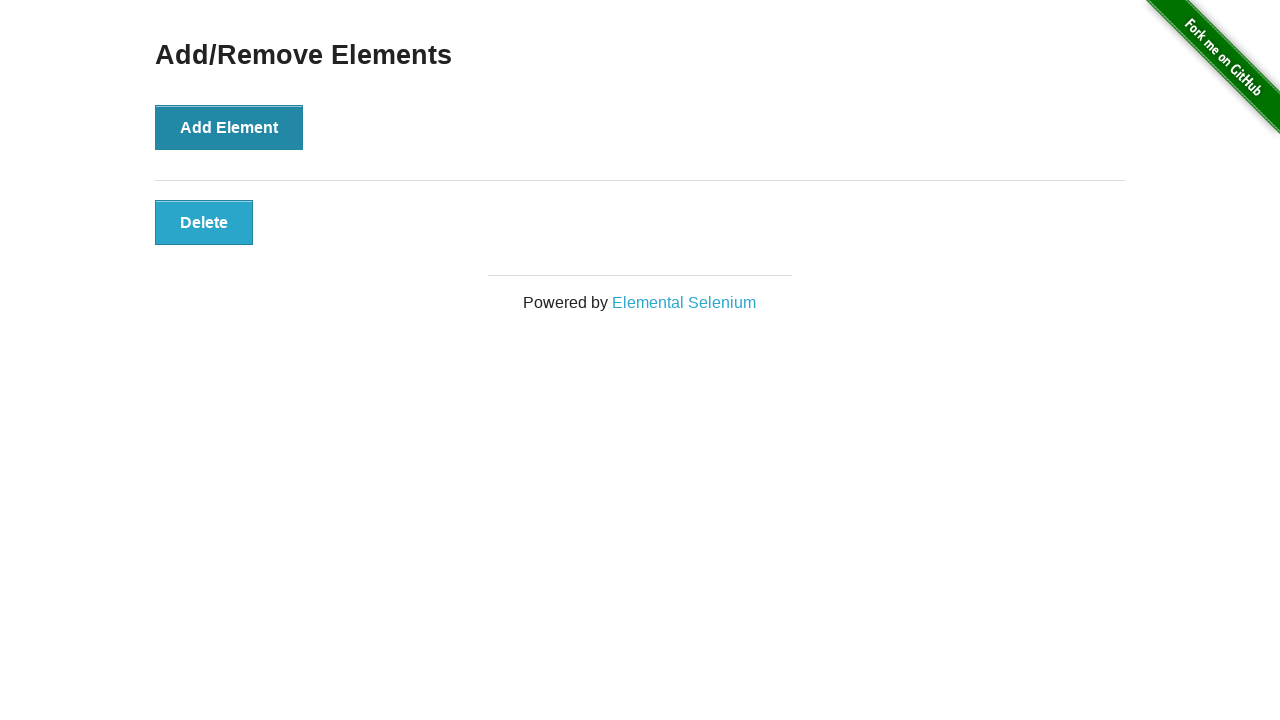

Verified Delete button is visible
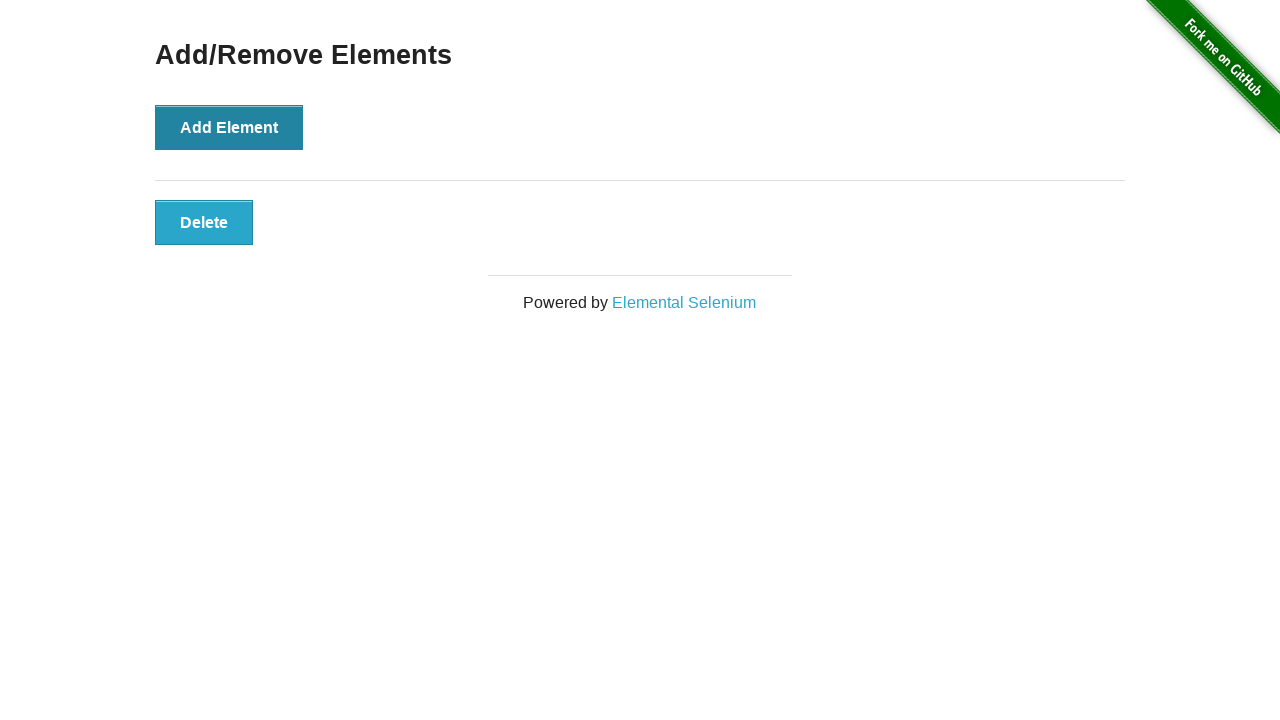

Clicked Delete button at (204, 222) on xpath=//button[@onclick='deleteElement()']
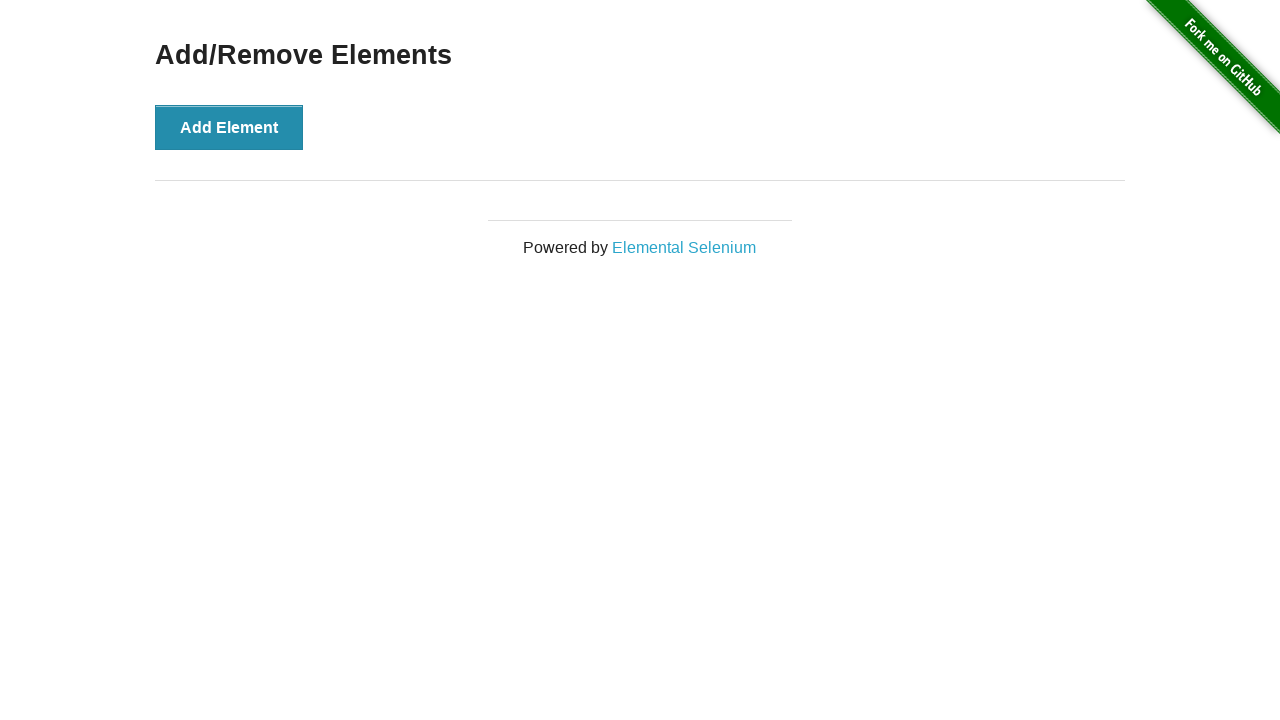

Located Add/Remove Elements heading
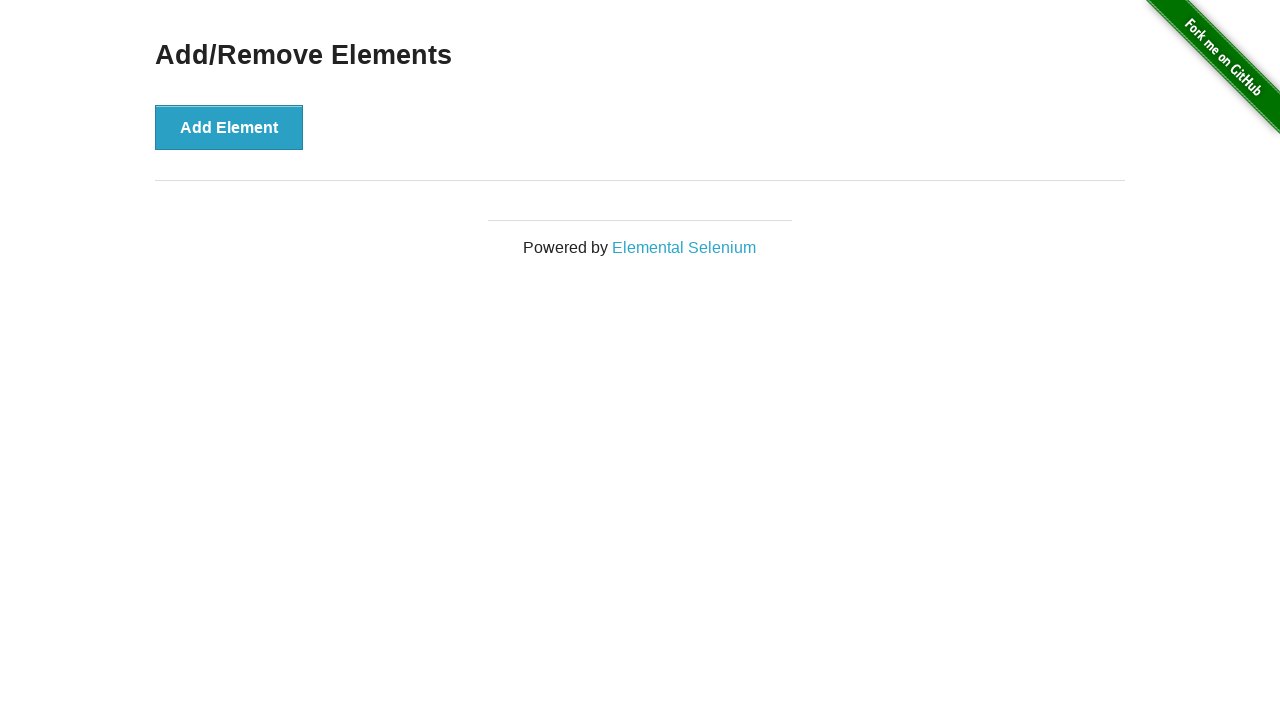

Verified Add/Remove Elements heading is still visible
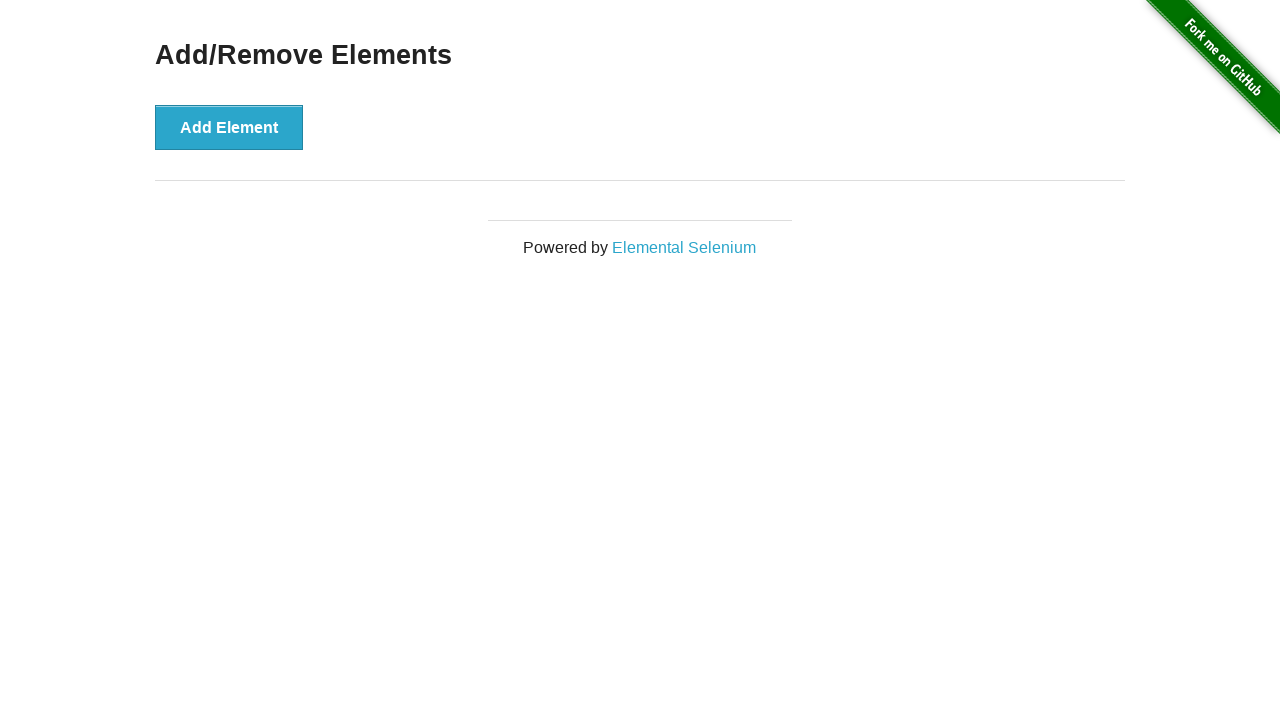

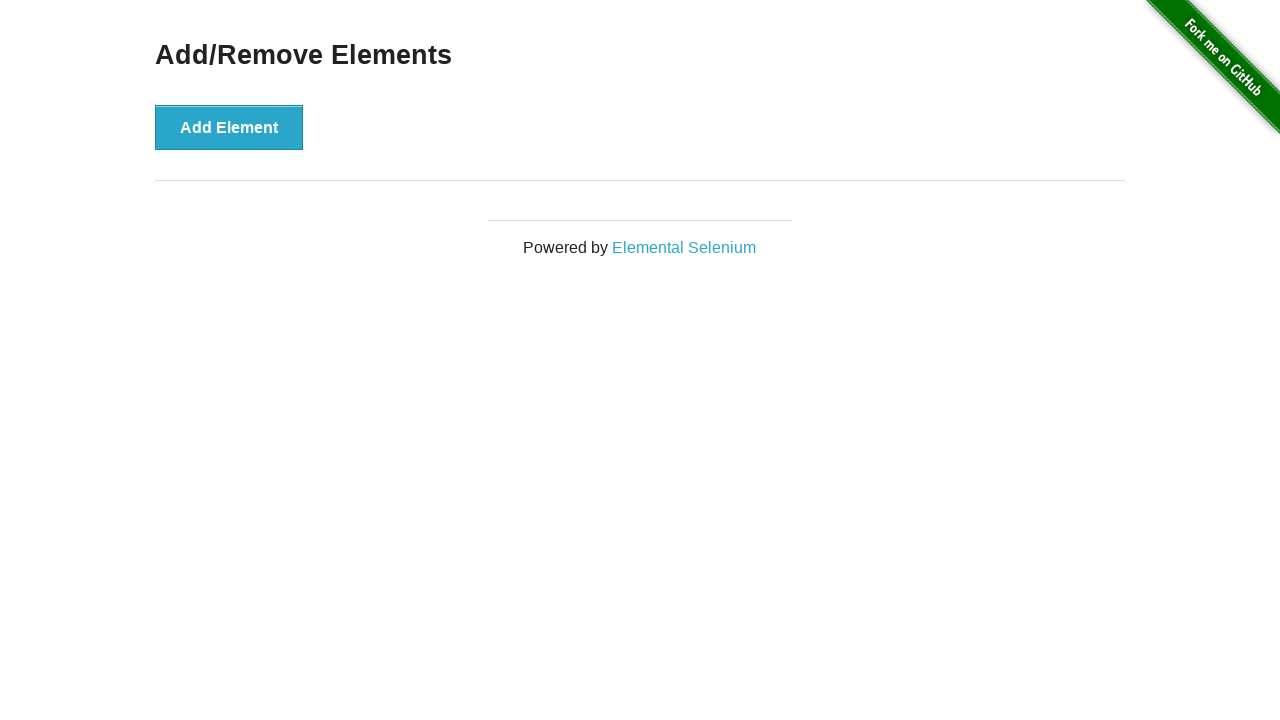